Tests autocomplete functionality dynamically by searching for "u" and selecting "United Kingdom", then searching for "b" and selecting "Barbados"

Starting URL: https://testcenter.techproeducation.com/index.php?page=autocomplete

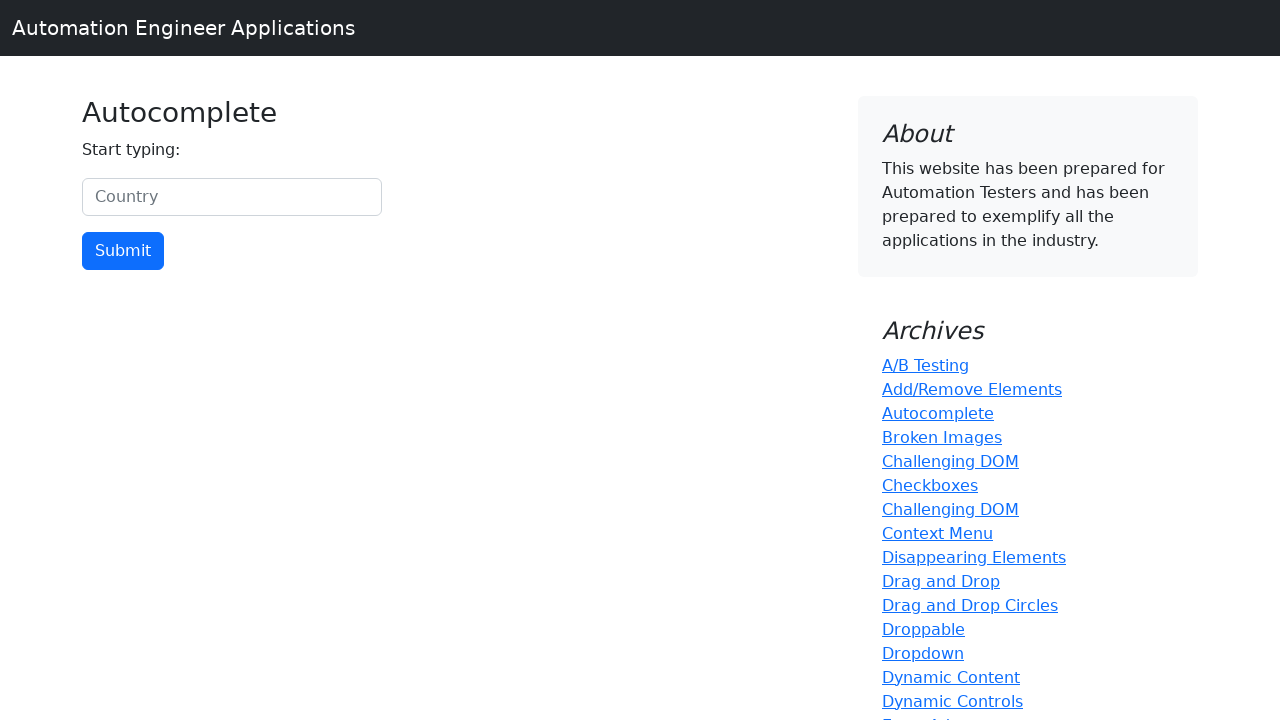

Filled country field with 'u' to search for United Kingdom on #myCountry
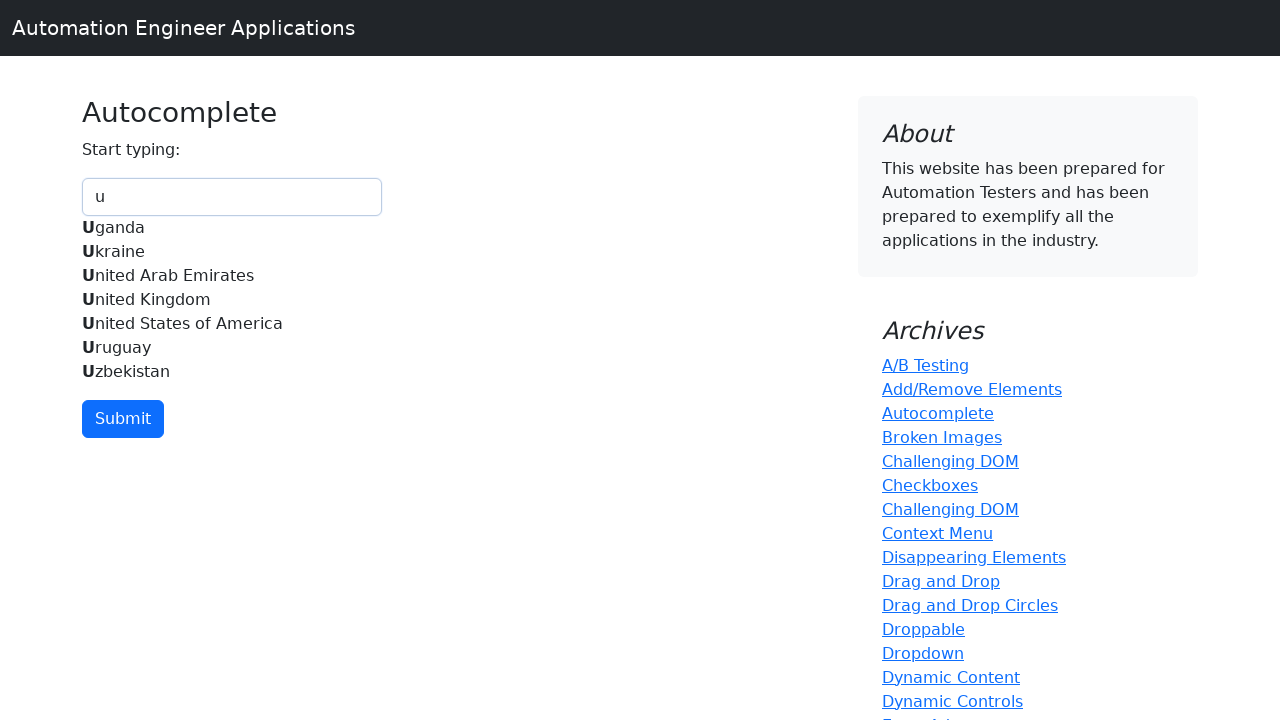

Selected 'United Kingdom' from autocomplete dropdown at (232, 300) on xpath=//div[@id='myCountryautocomplete-list']//div[.='United Kingdom']
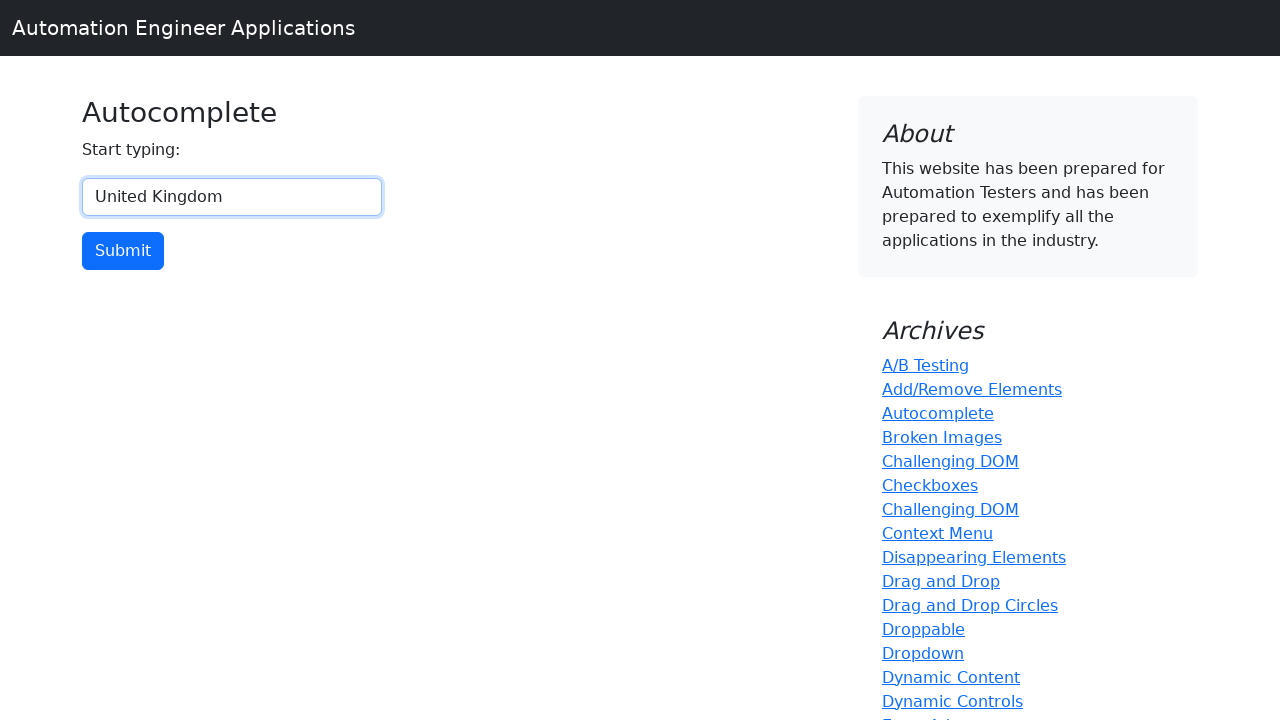

Clicked submit button after selecting United Kingdom at (123, 251) on xpath=//input[@type='button']
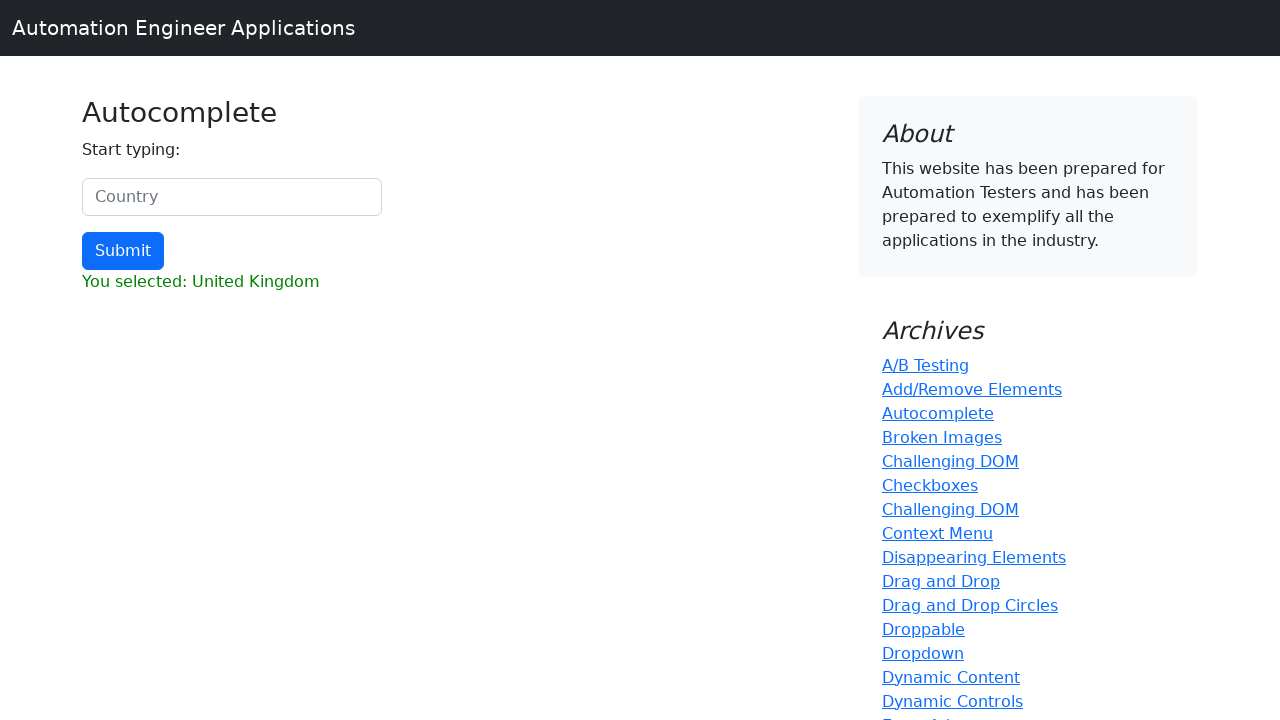

Cleared country field for next test on #myCountry
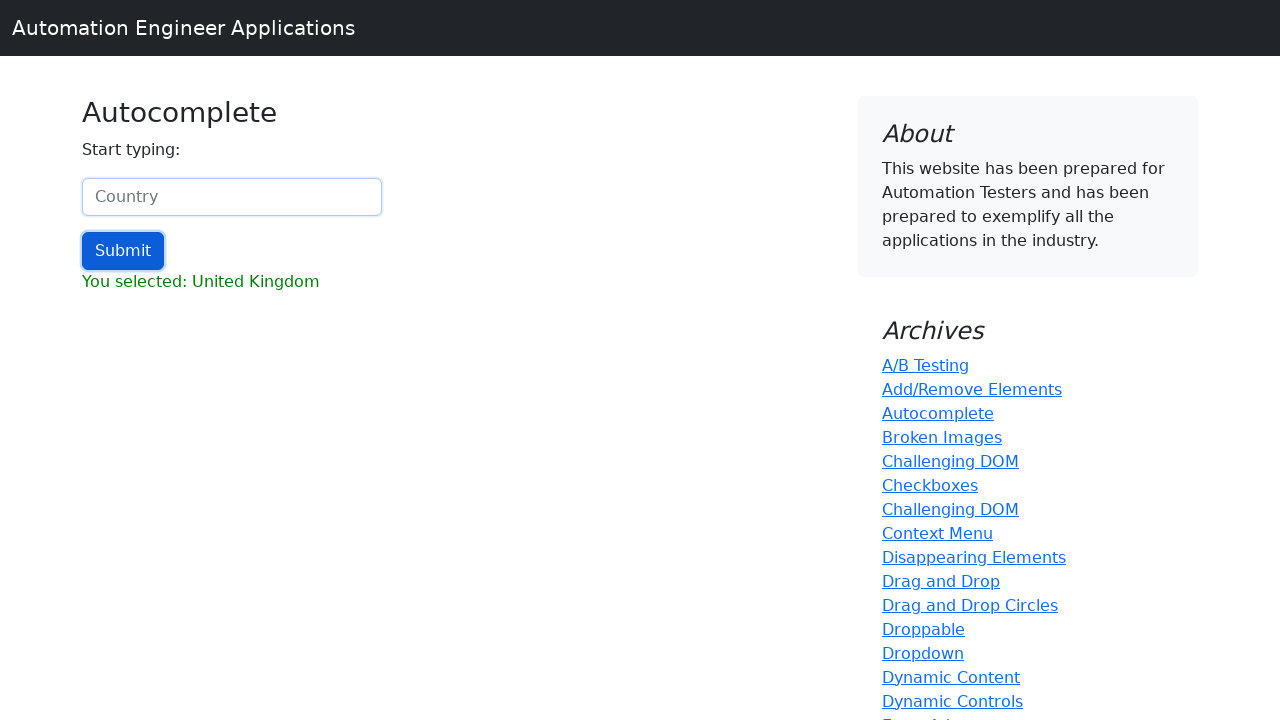

Filled country field with 'b' to search for Barbados on #myCountry
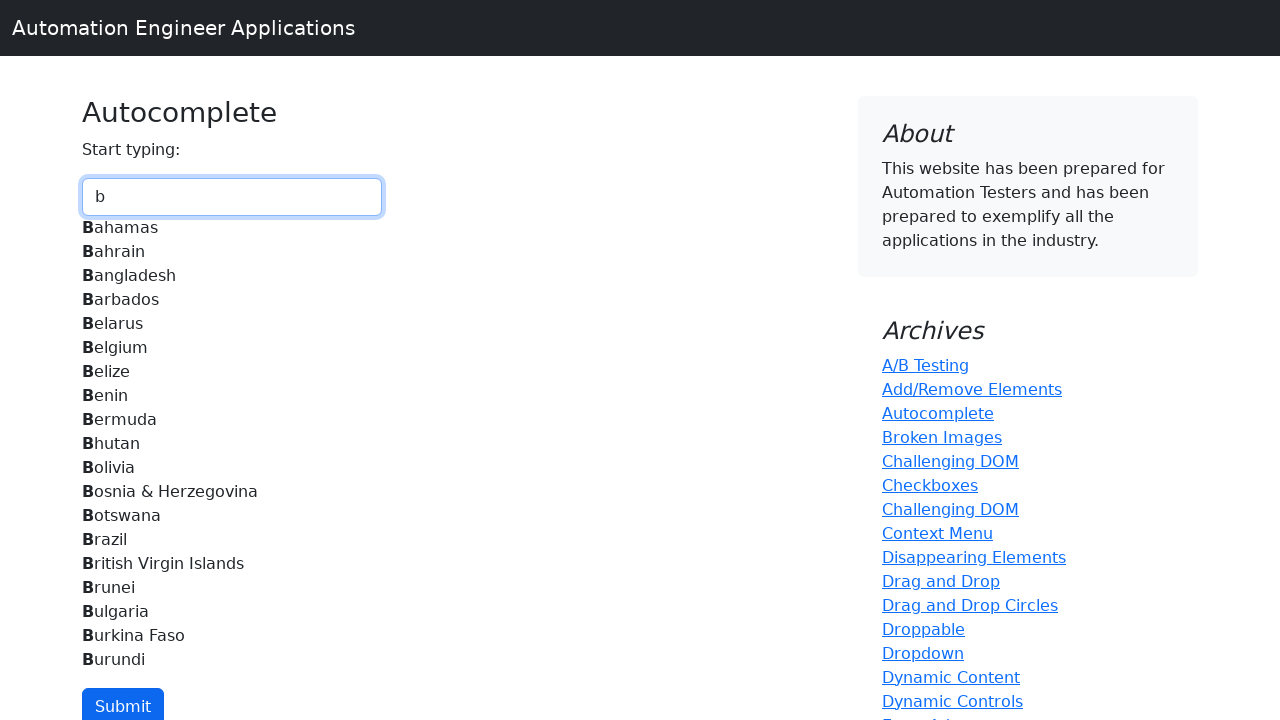

Selected 'Barbados' from autocomplete dropdown at (232, 300) on xpath=//div[@id='myCountryautocomplete-list']//div[.='Barbados']
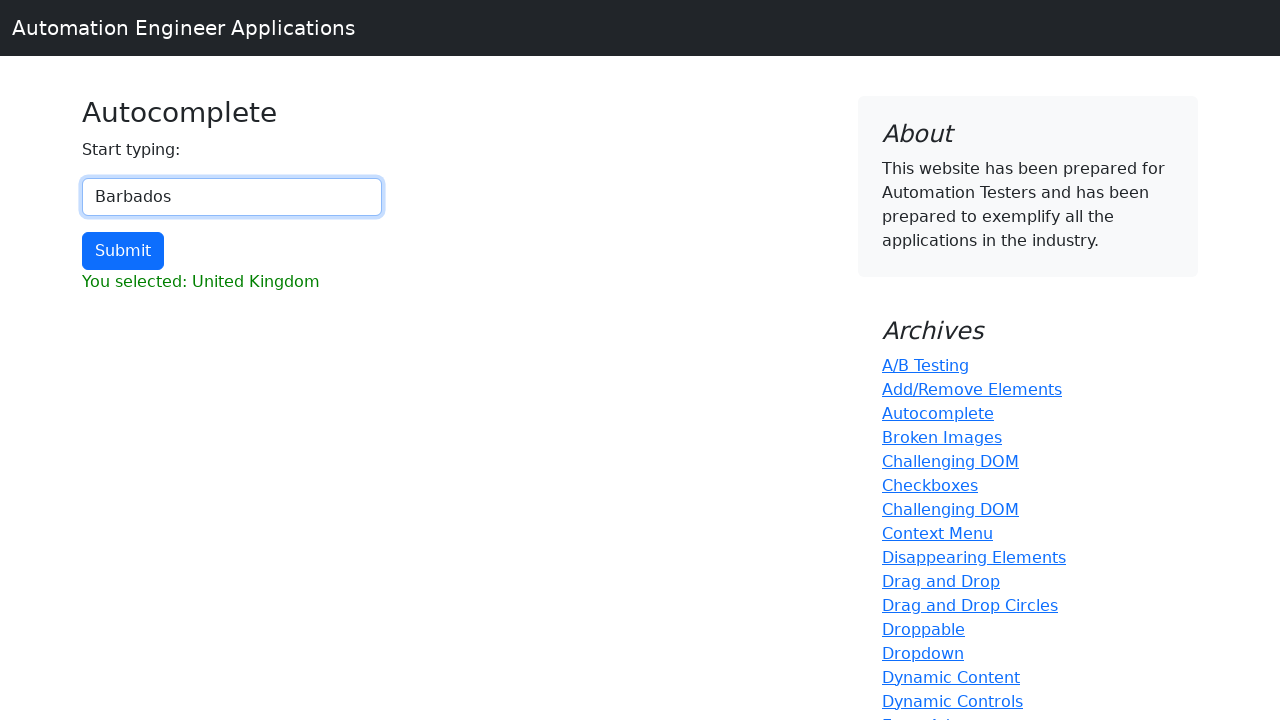

Clicked submit button after selecting Barbados at (123, 251) on xpath=//input[@type='button']
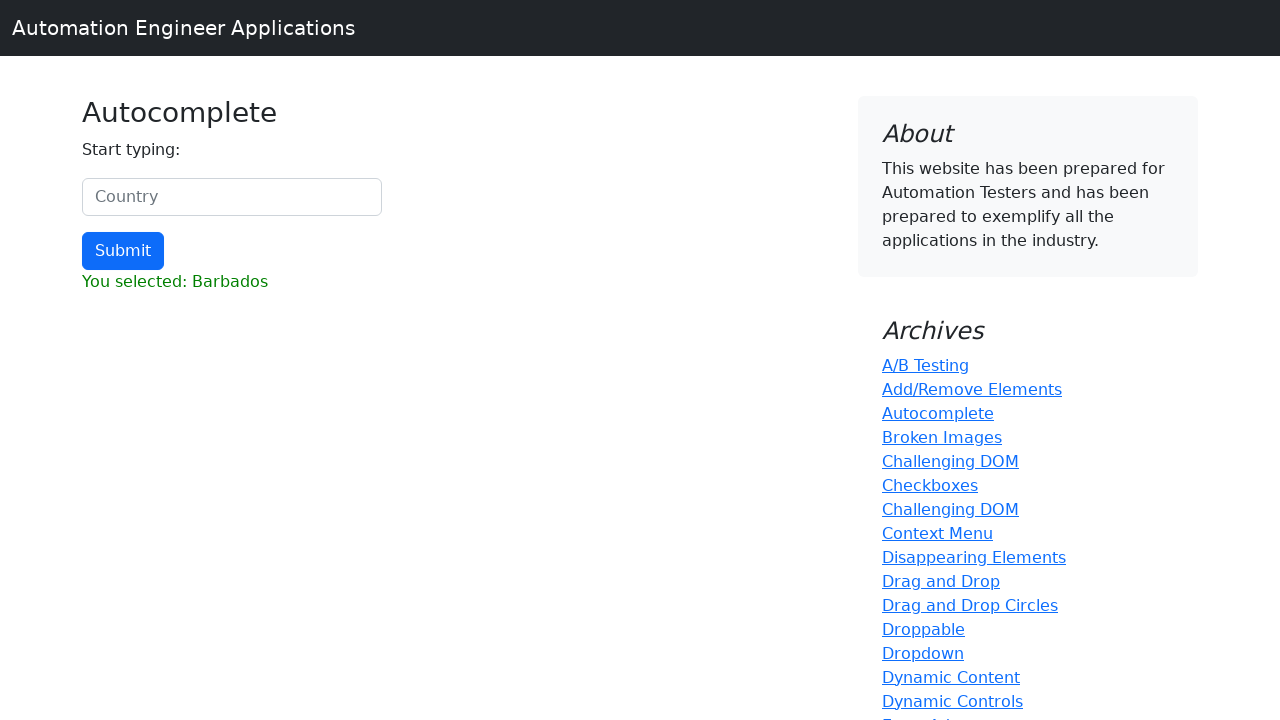

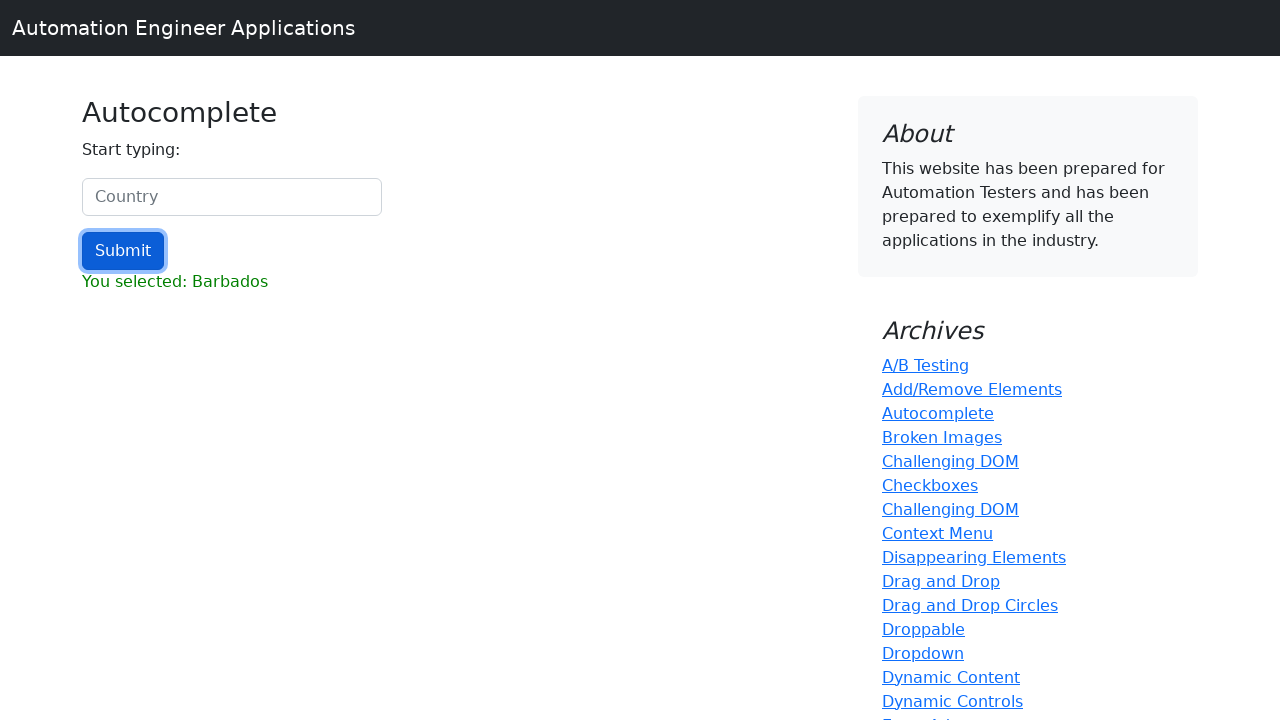